Navigates to Flipkart homepage and verifies the page loads by checking that the title is present

Starting URL: https://www.flipkart.com

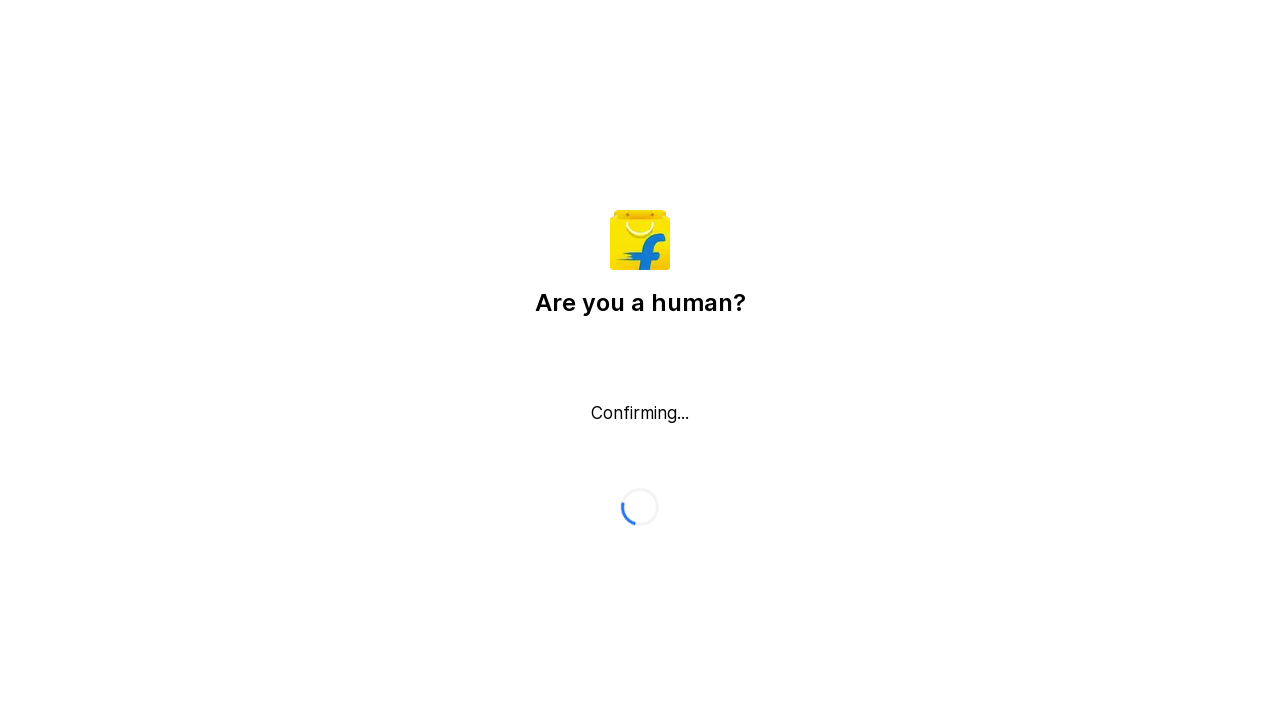

Waited for page to reach domcontentloaded state
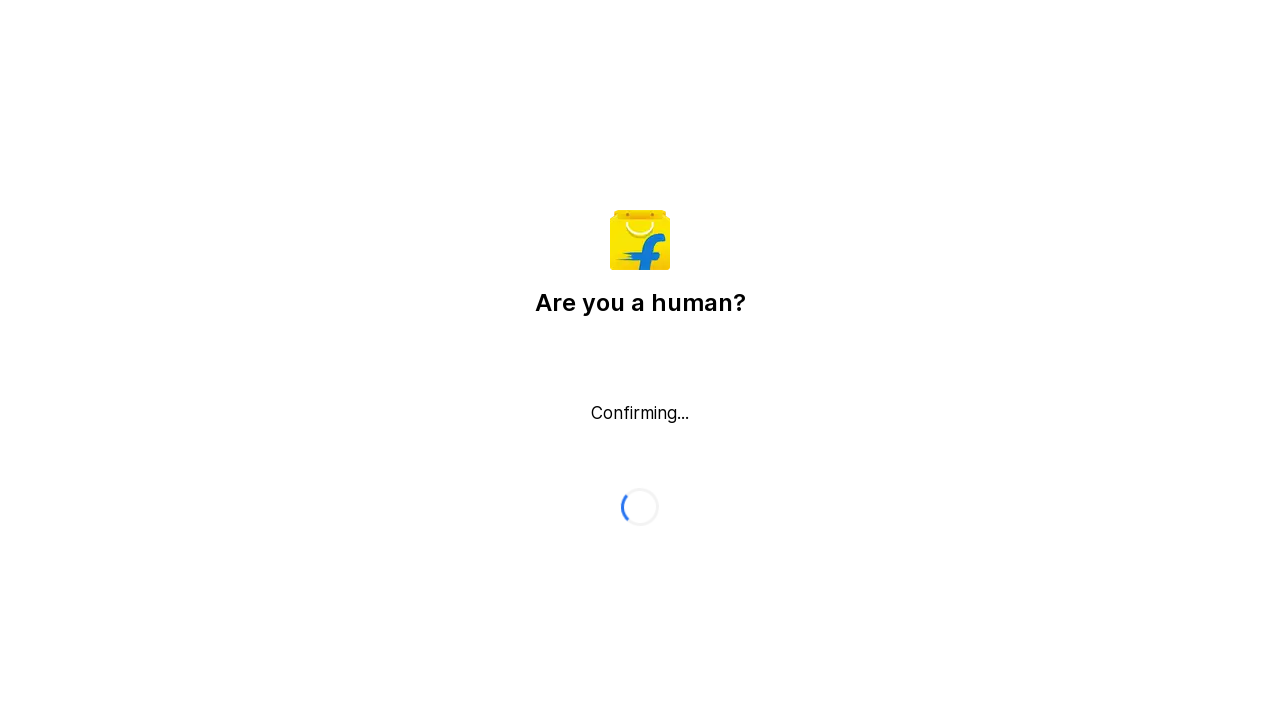

Retrieved page title: Flipkart reCAPTCHA
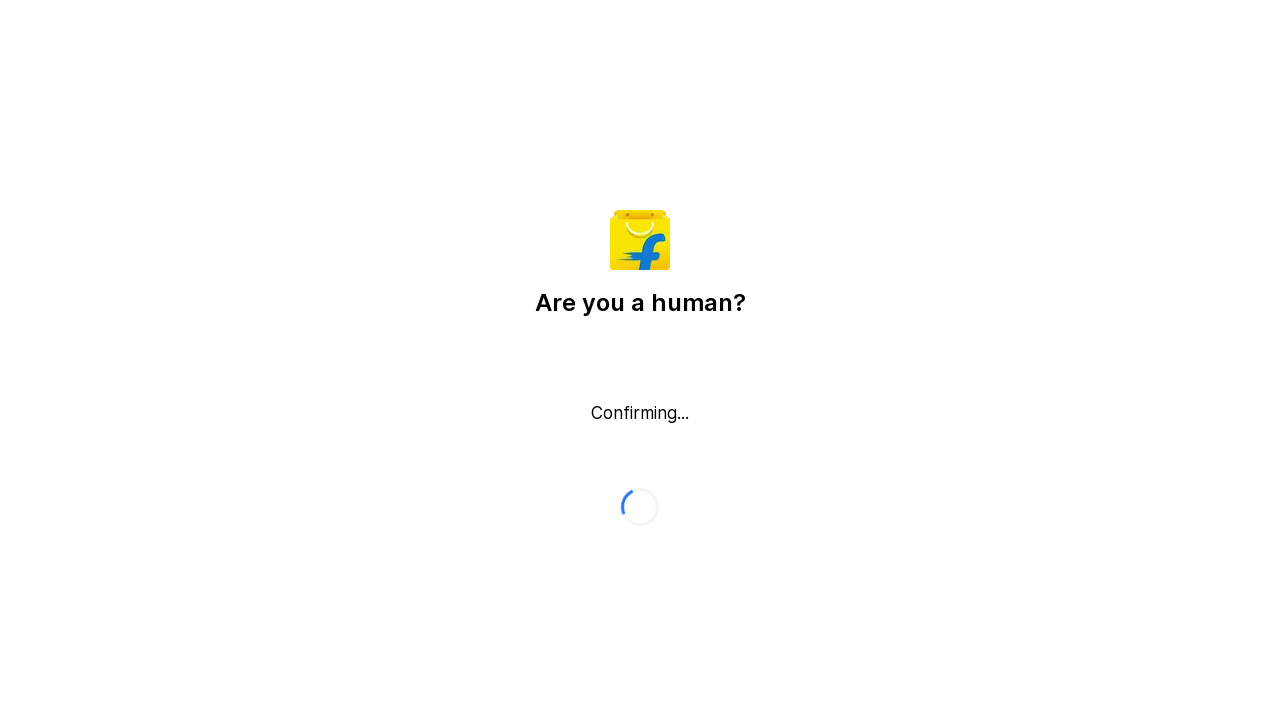

Retrieved current URL: https://www.flipkart.com/
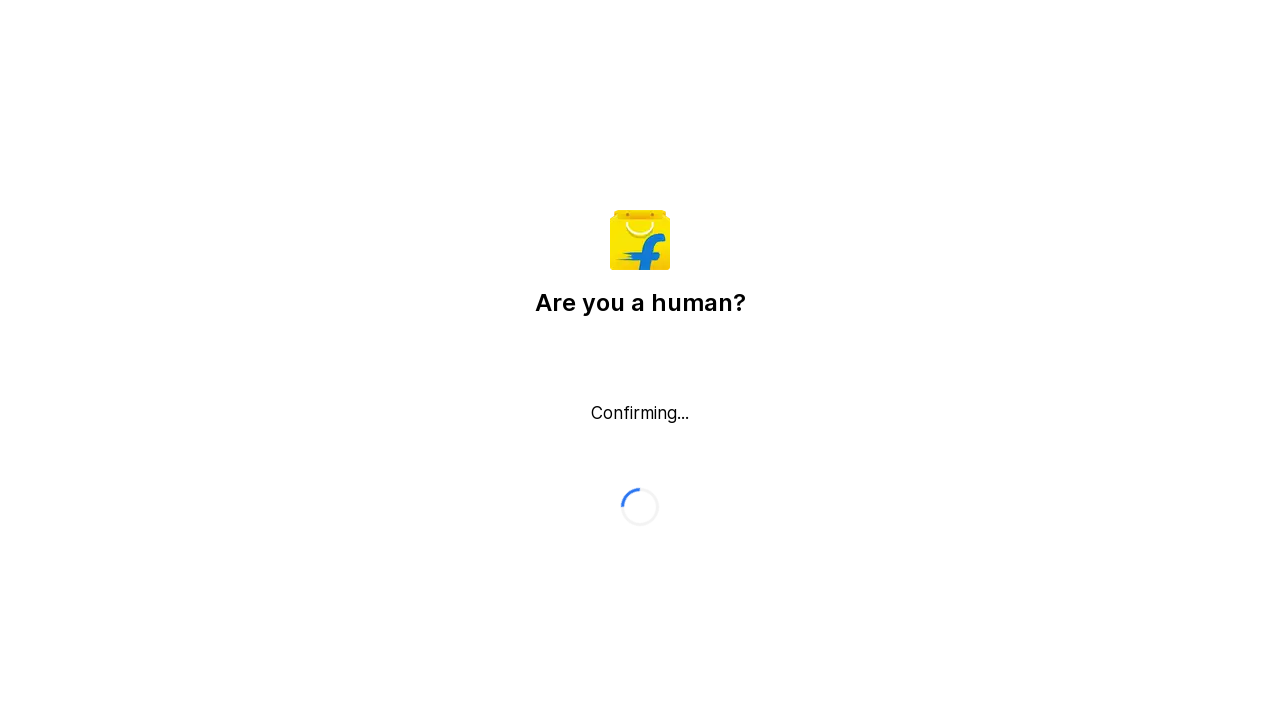

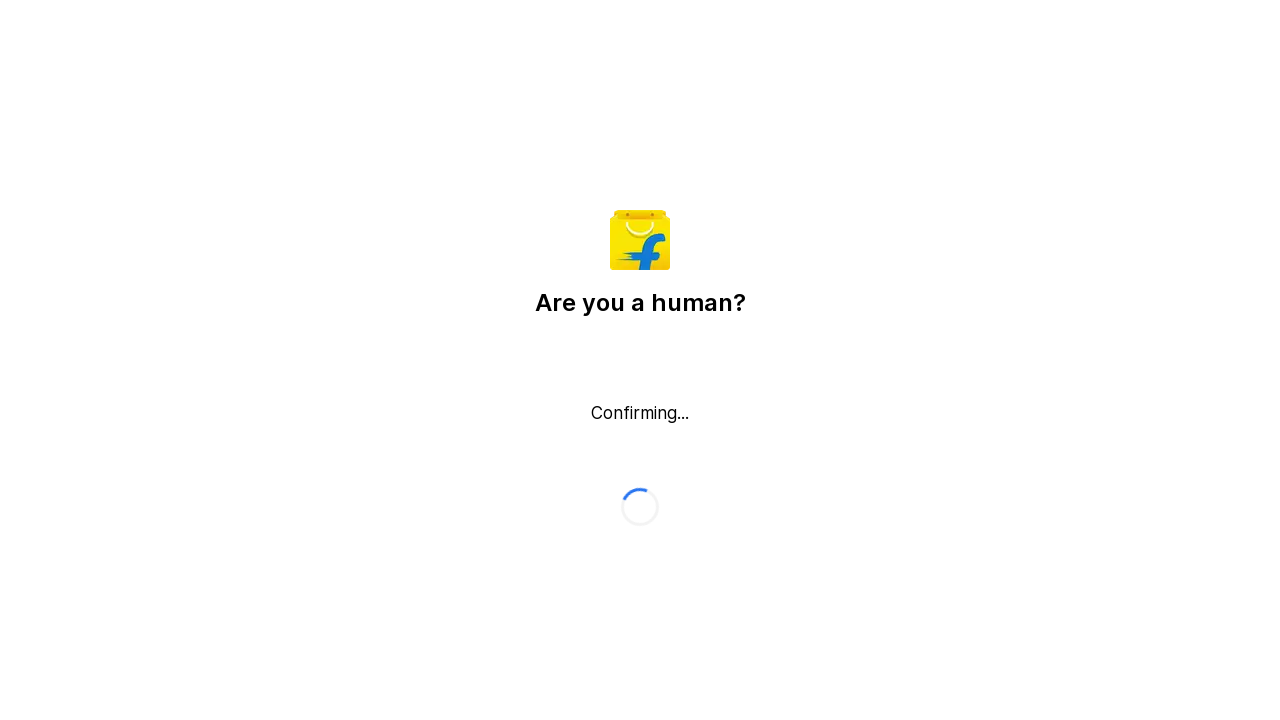